Tests dropdown selection functionality by selecting year, month, and day using different selection methods (by index, by value, and by visible text)

Starting URL: https://testcenter.techproeducation.com/index.php?page=dropdown

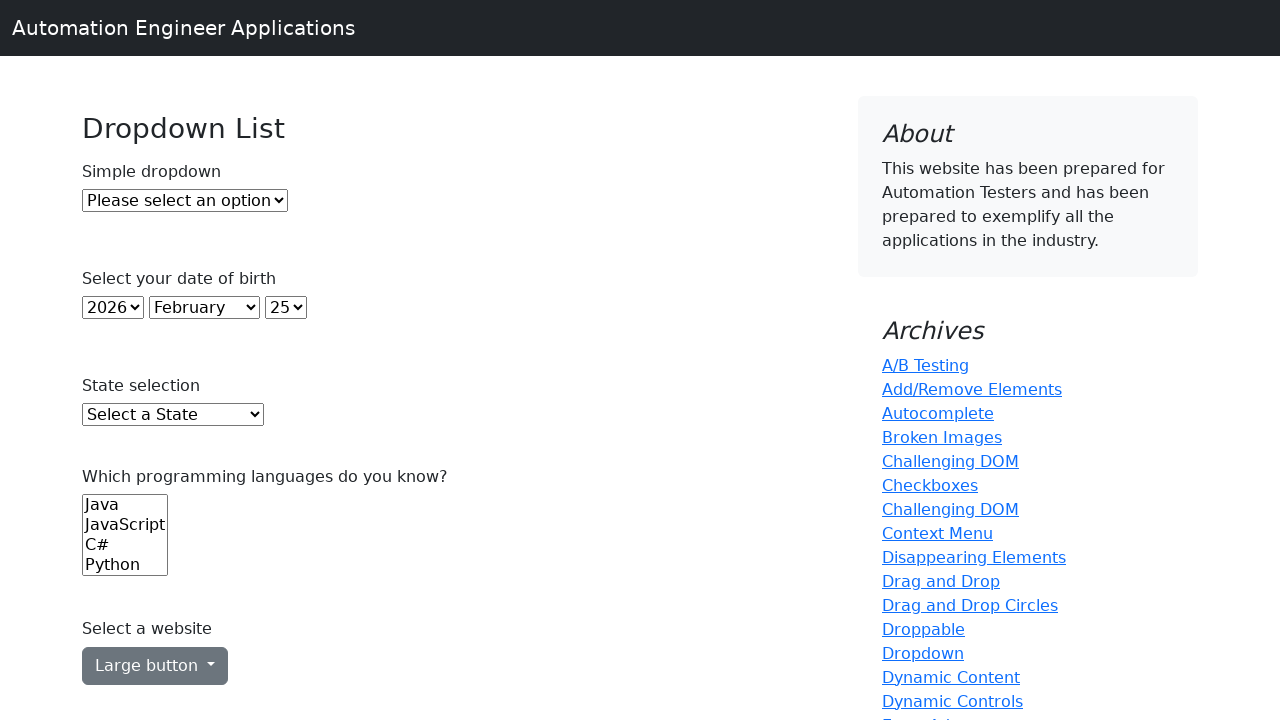

Selected year 2018 from year dropdown by index 42 on select#year
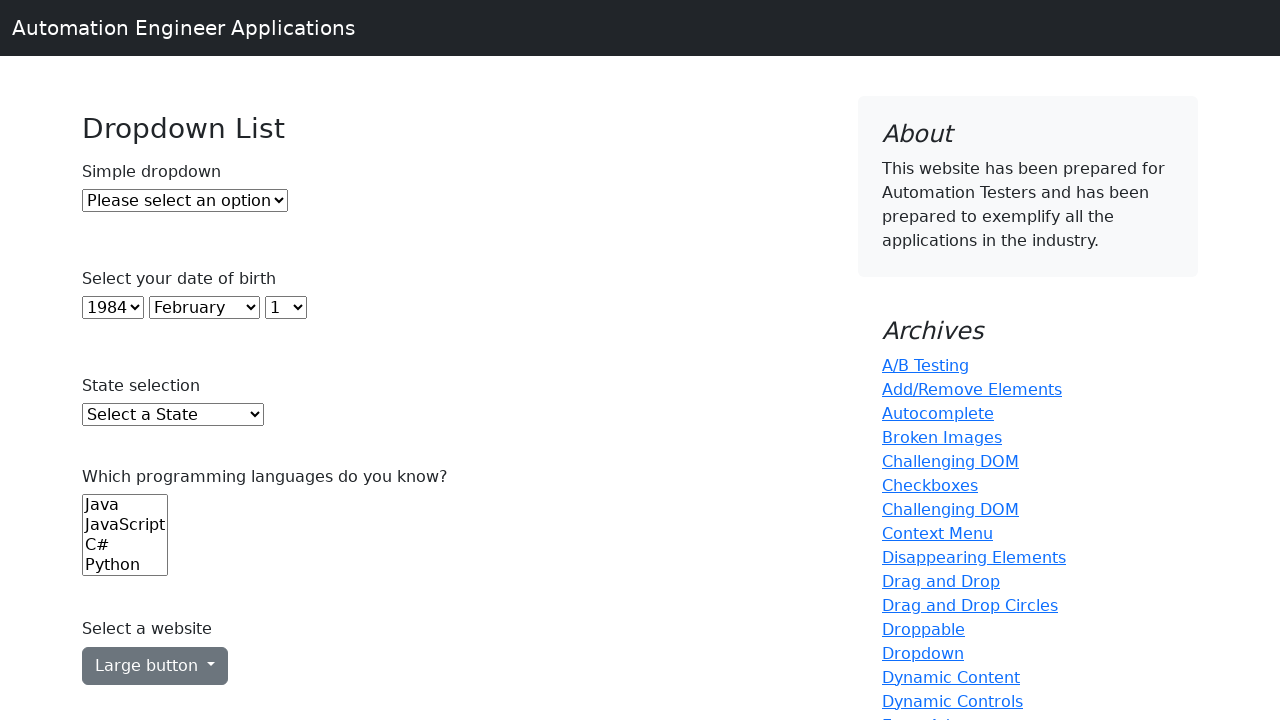

Selected April from month dropdown by value '3' on select#month
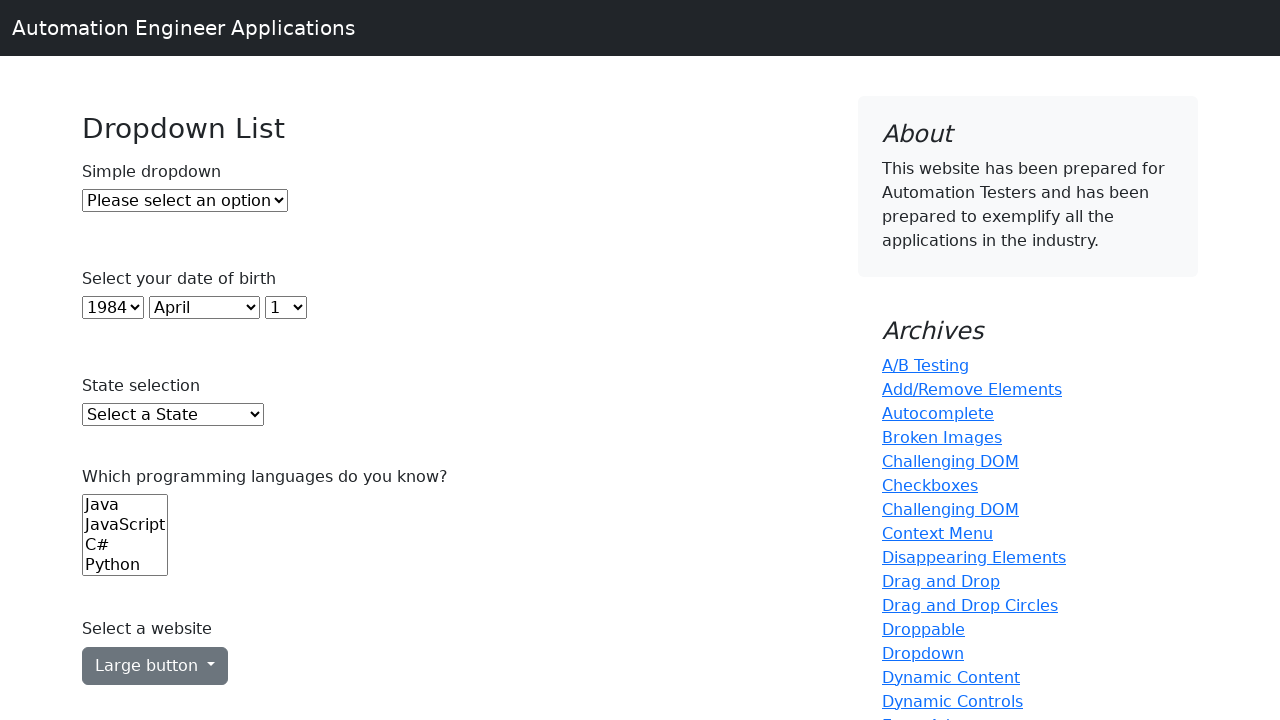

Selected day 15 from day dropdown by visible text on select#day
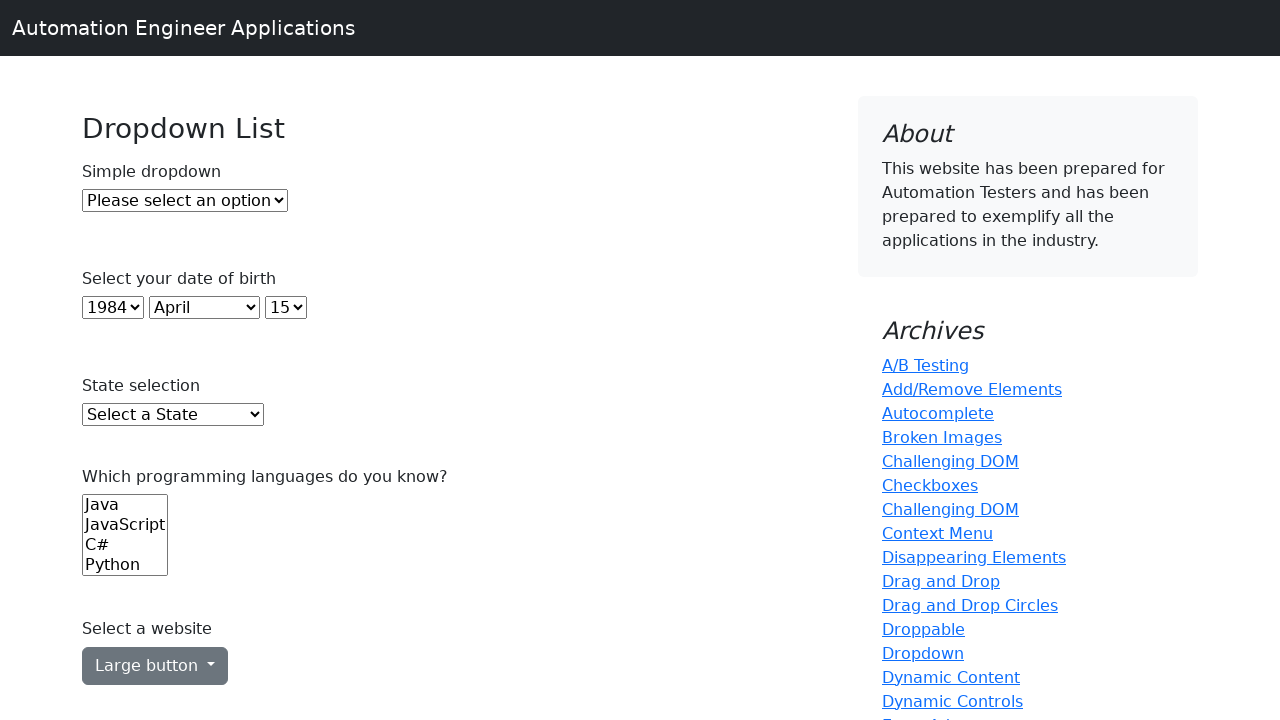

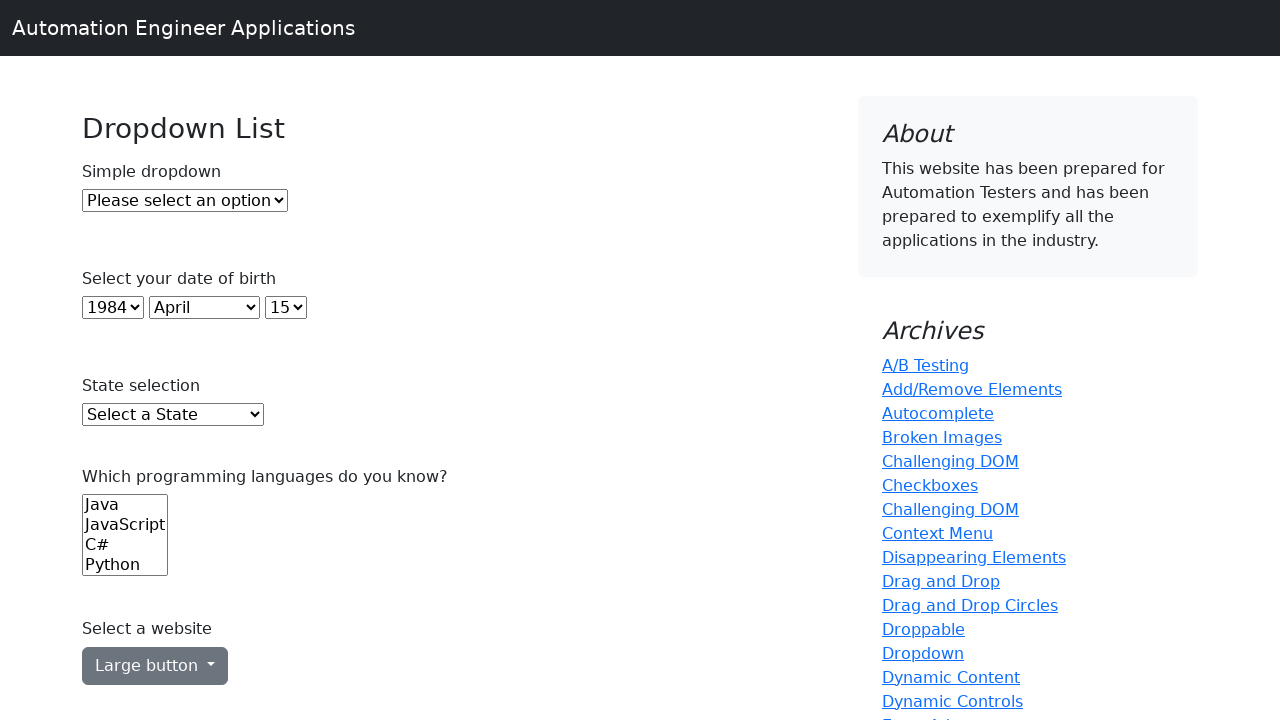